Navigates to Flipkart homepage and verifies the page loads by checking the page title

Starting URL: https://www.flipkart.com

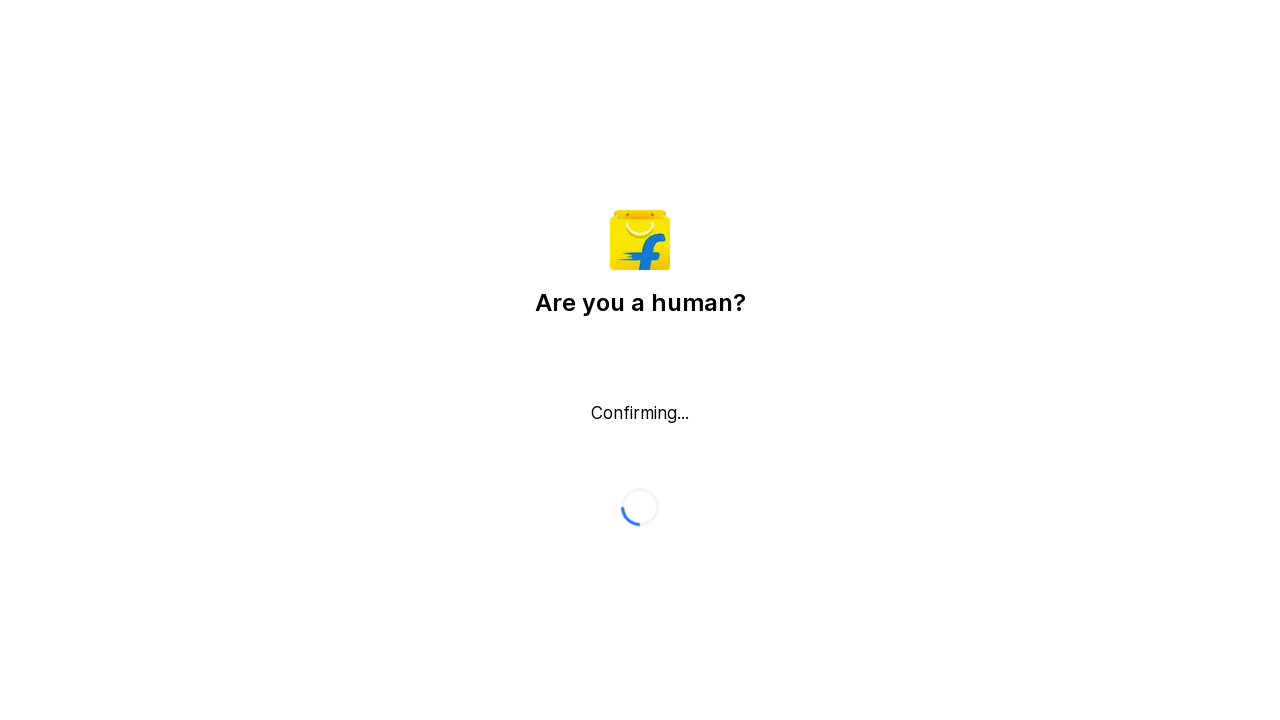

Waited for page to reach domcontentloaded state
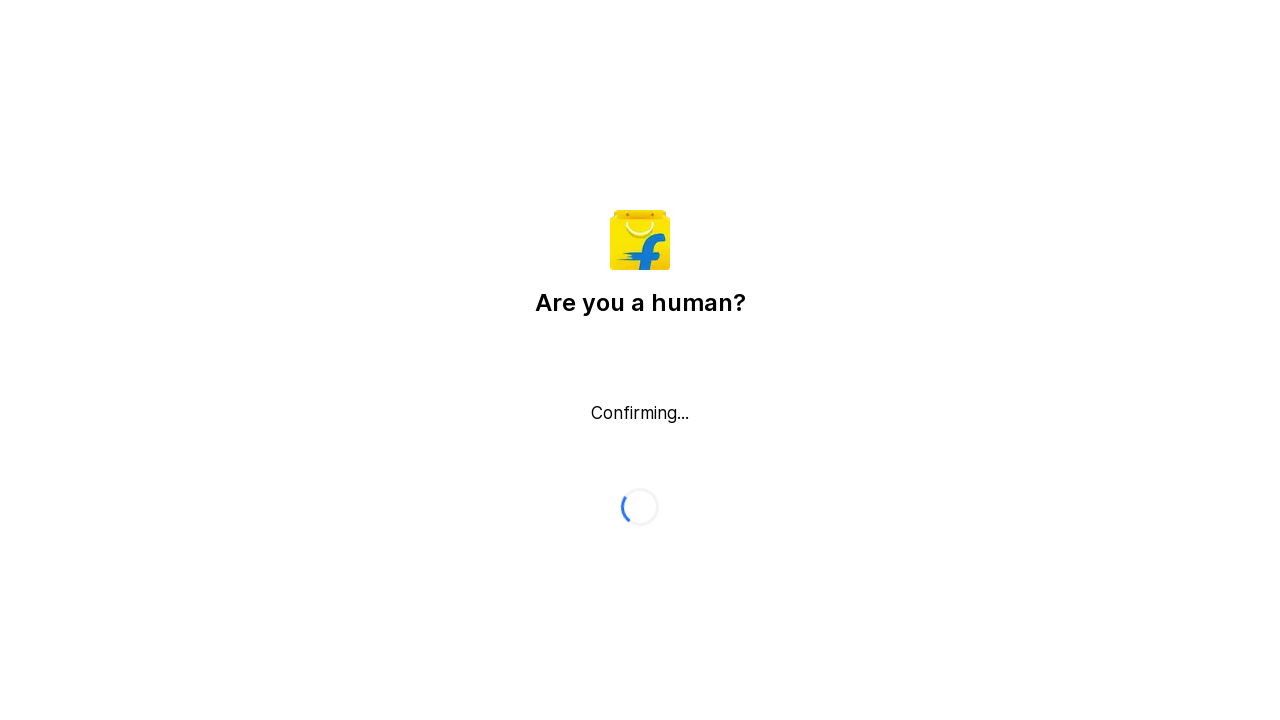

Retrieved page title: Flipkart reCAPTCHA
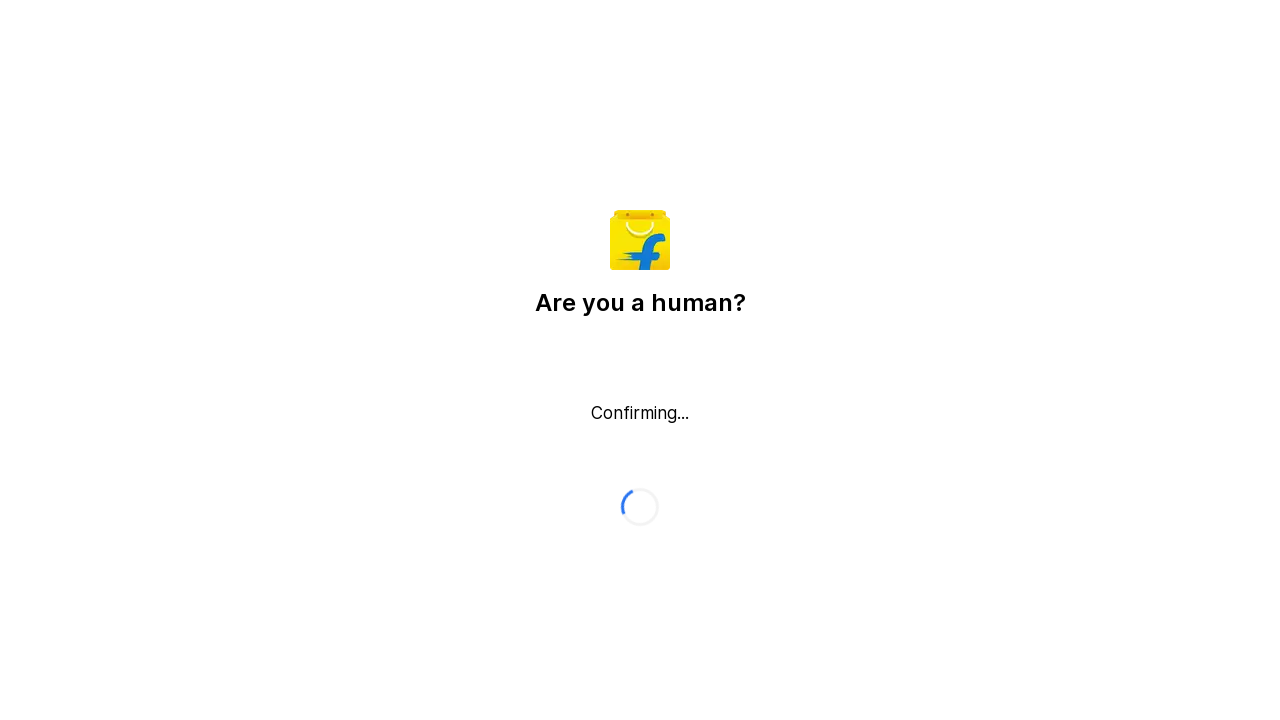

Printed page title to console
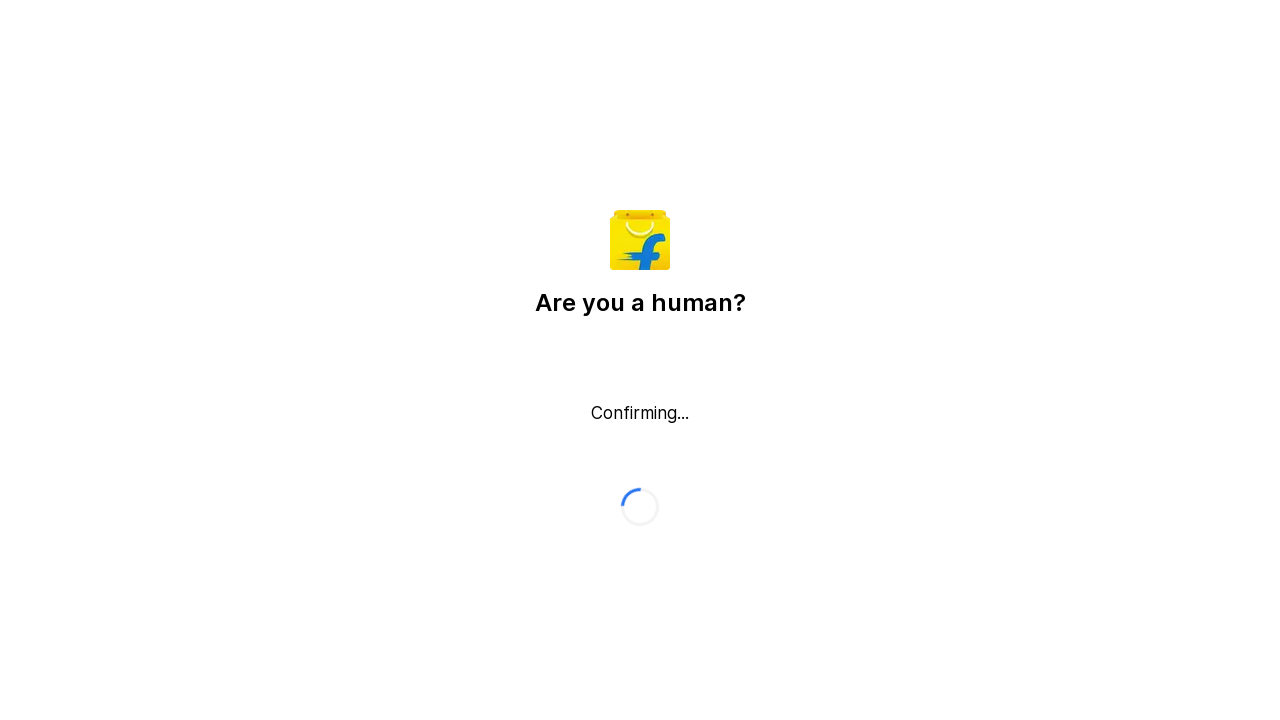

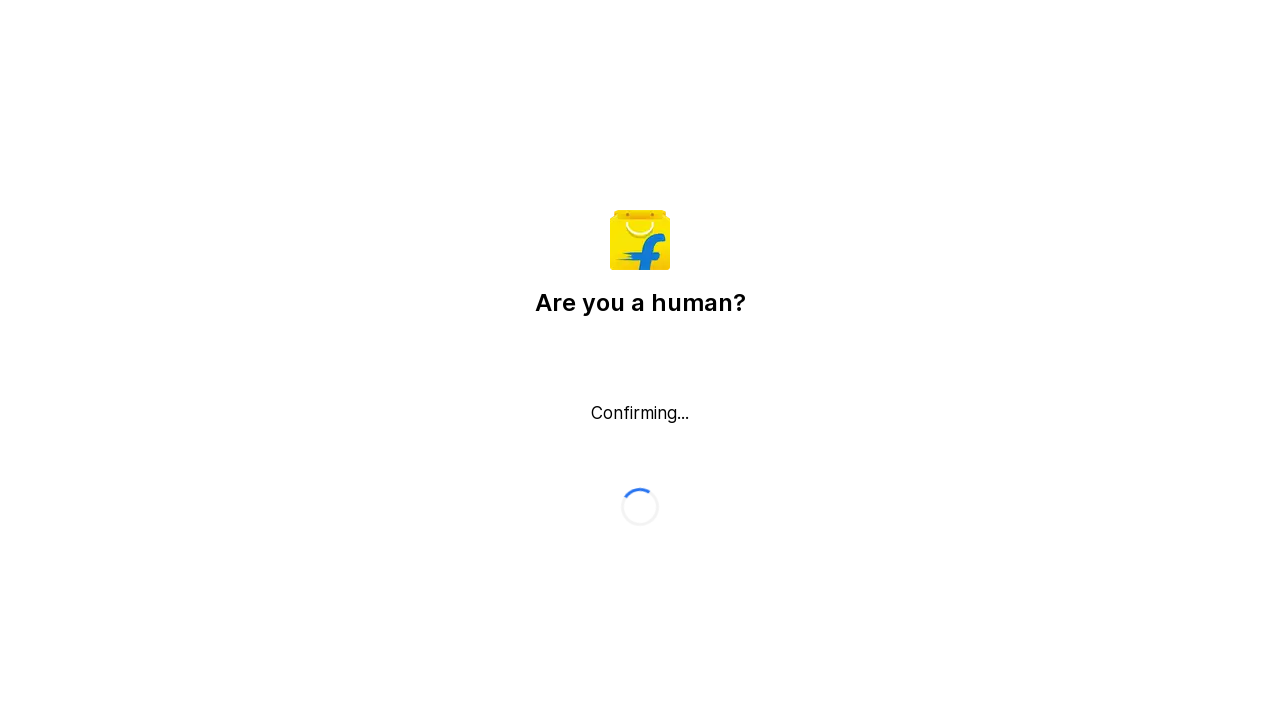